Tests multiplication operation by calculating 9×2

Starting URL: https://algont.github.io/react-calculator/

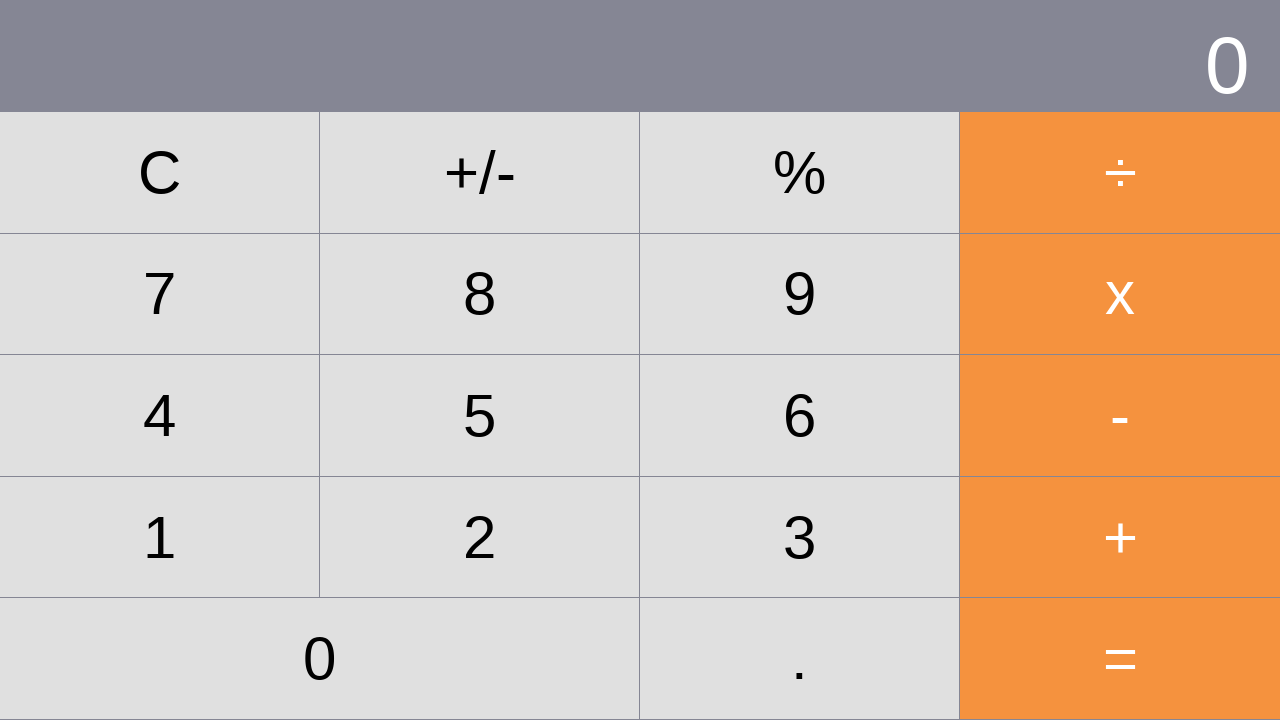

Clicked button '9' at (800, 294) on xpath=//*[@id="root"]/div/div[2]/div[2]/div[3]
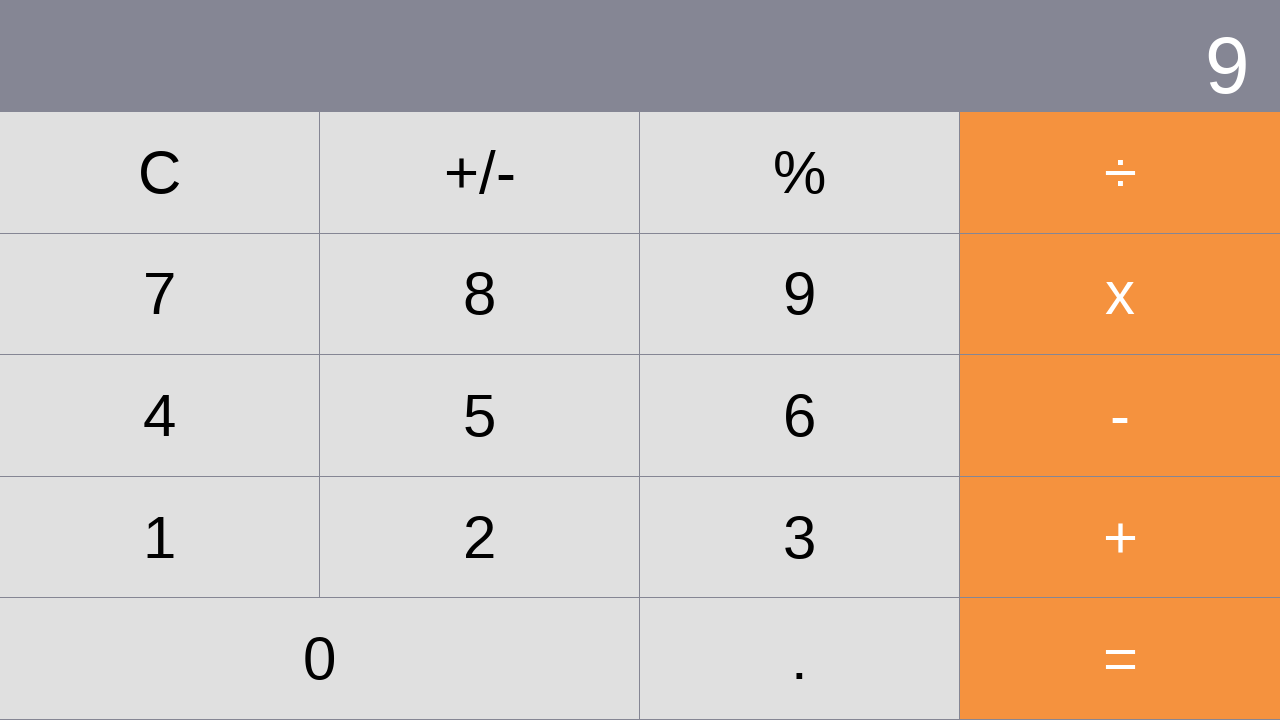

Clicked multiplication operator '×' at (1120, 294) on xpath=//*[@id="root"]/div/div[2]/div[2]/div[4]
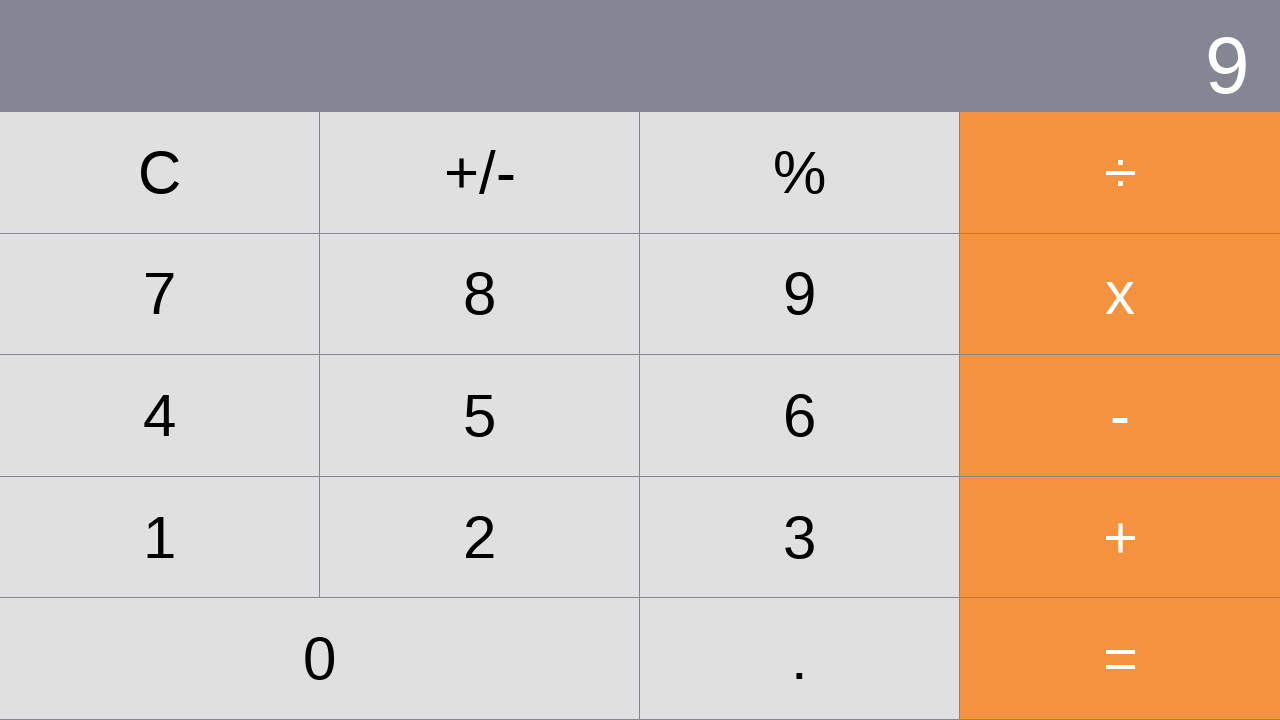

Clicked button '2' at (480, 537) on xpath=//*[@id="root"]/div/div[2]/div[4]/div[2]
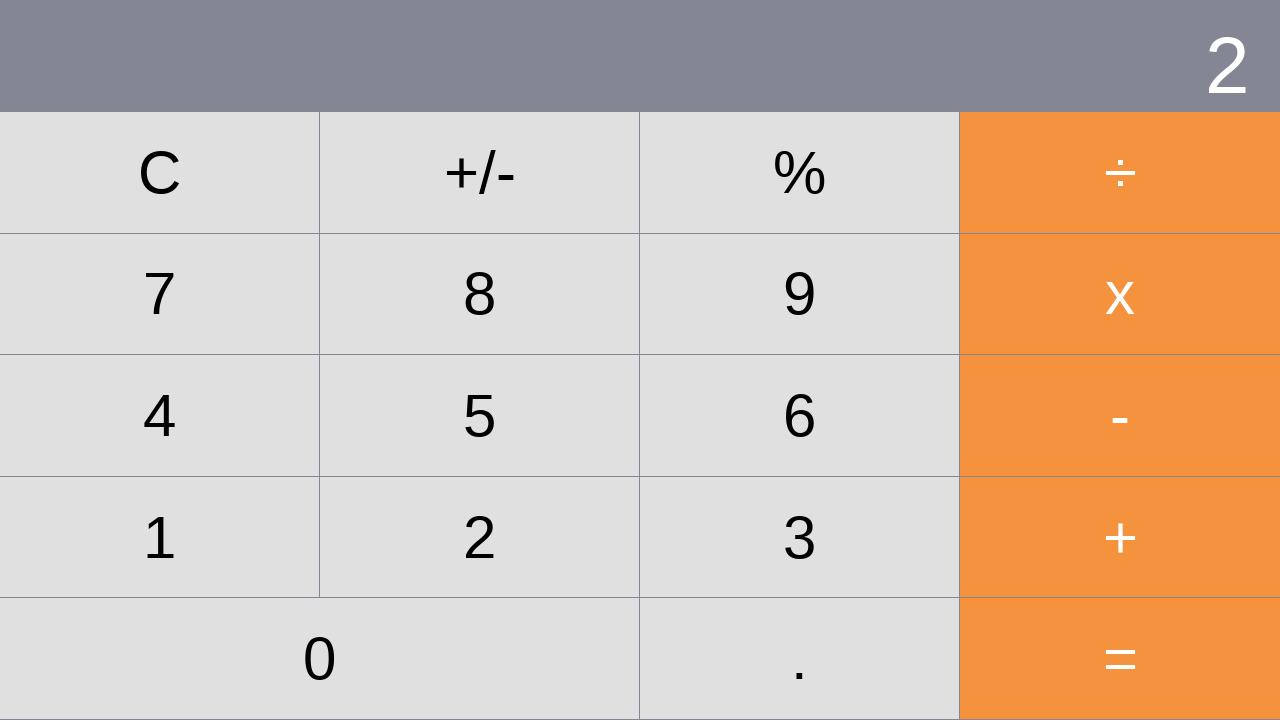

Clicked equals button '=' to calculate result at (1120, 659) on xpath=//*[@id="root"]/div/div[2]/div[5]/div[3]
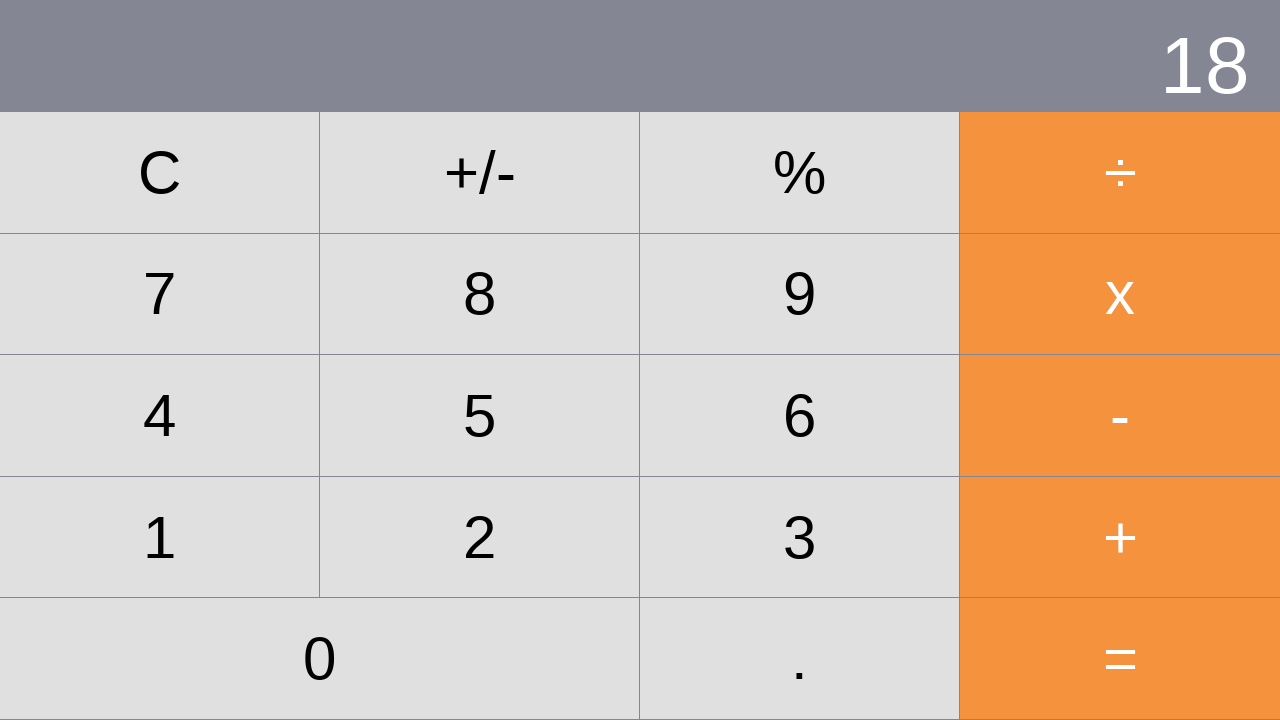

Calculator display loaded with result
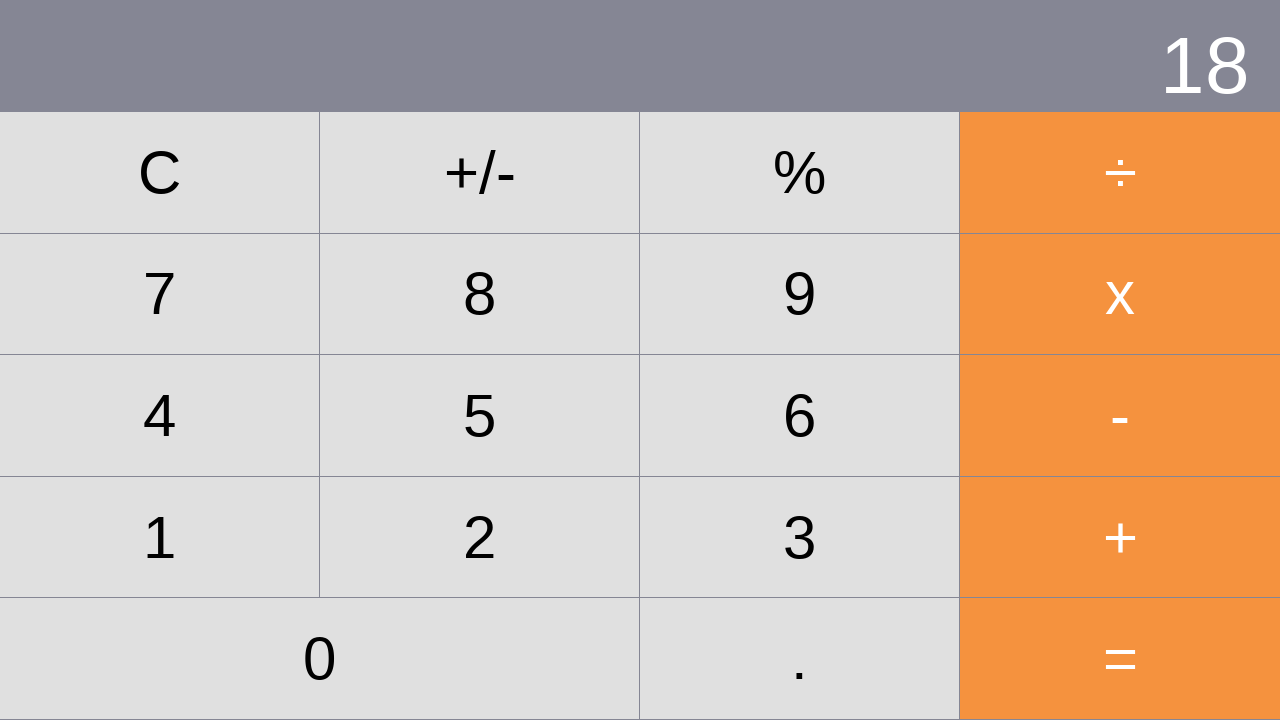

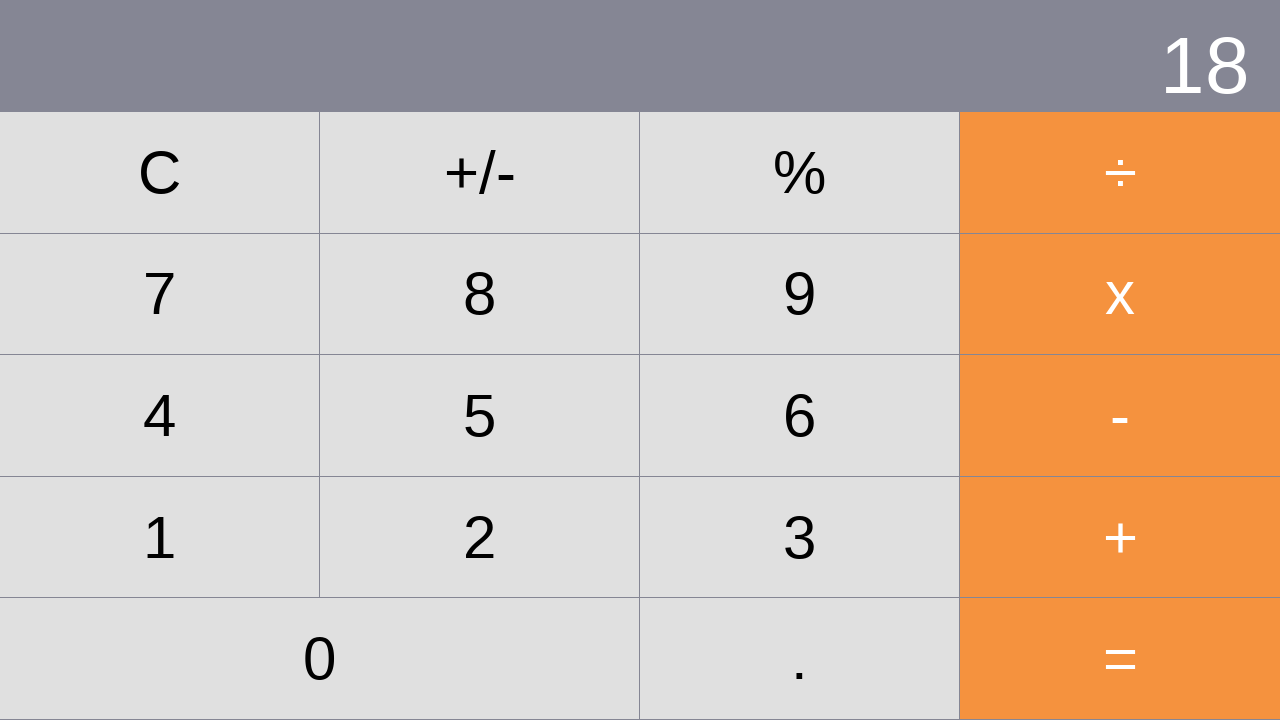